Tests explicit wait functionality by clicking a timer button and waiting for a WebDriver text element to become visible on a Selenium practice page

Starting URL: http://seleniumpractise.blogspot.in/2016/08/how-to-use-explicit-wait-in-selenium.html

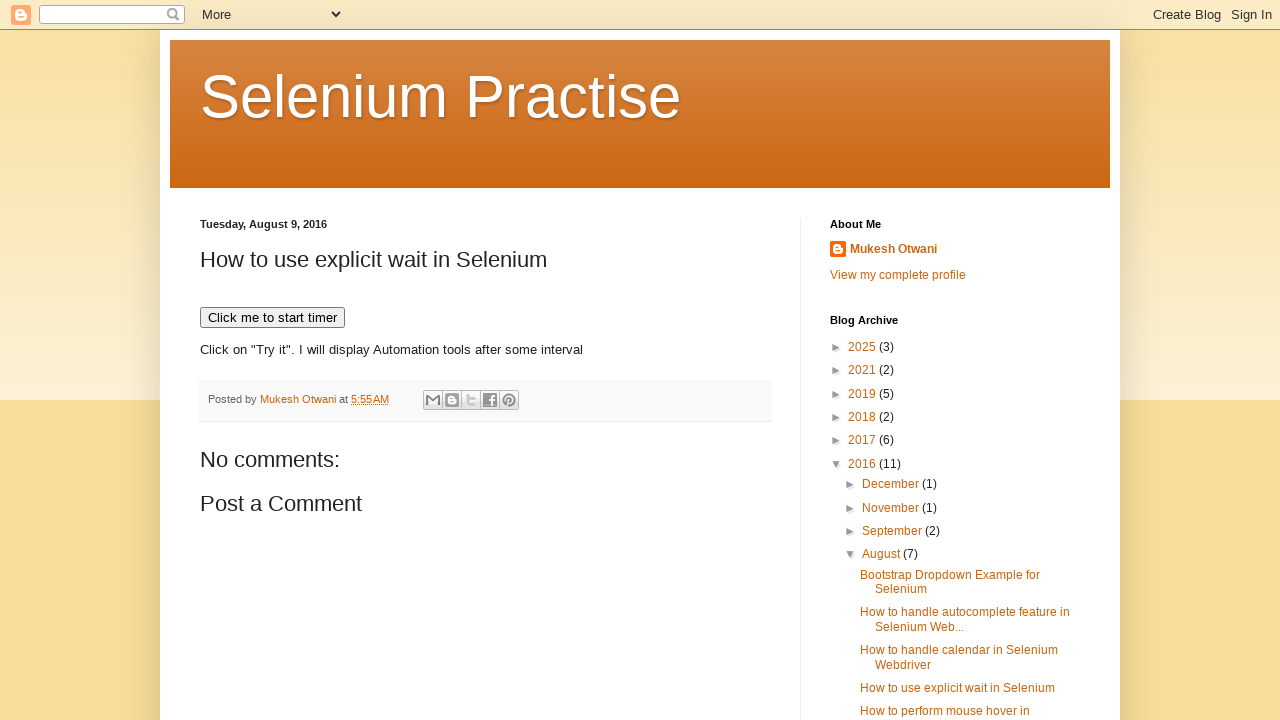

Navigated to Selenium practice page for explicit wait testing
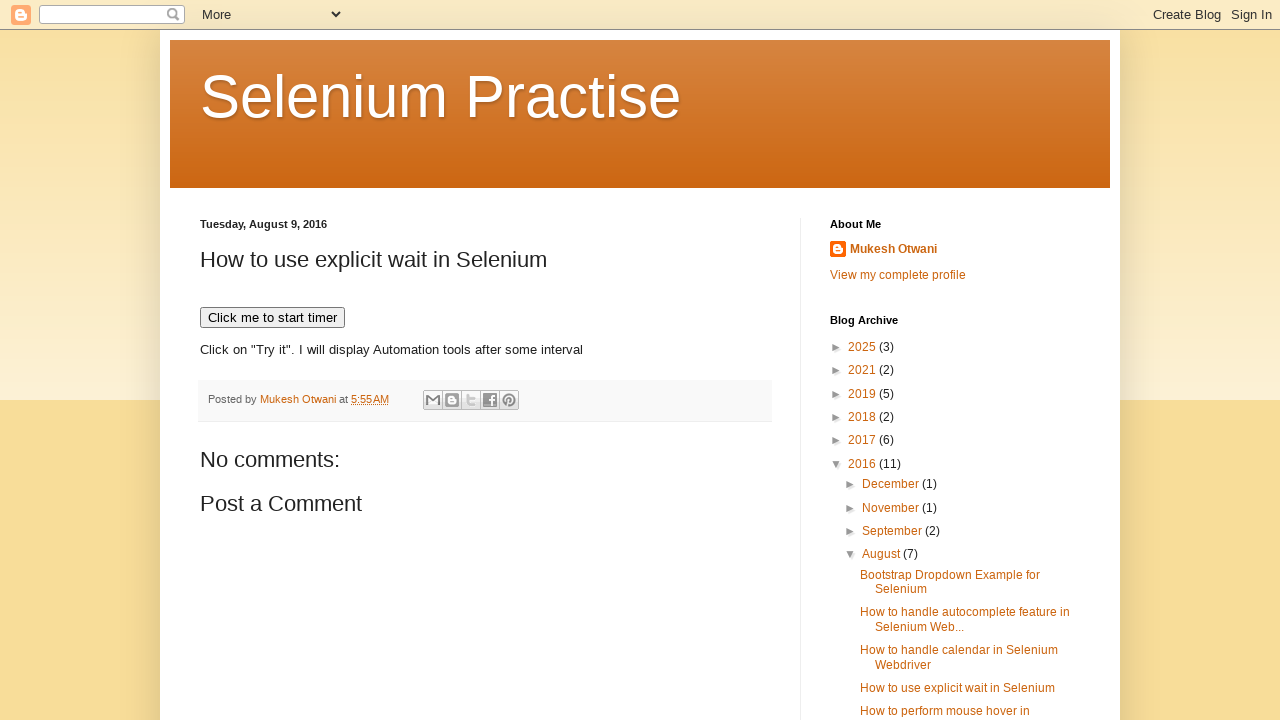

Clicked the timer button to start the countdown at (272, 318) on xpath=//button[text()='Click me to start timer']
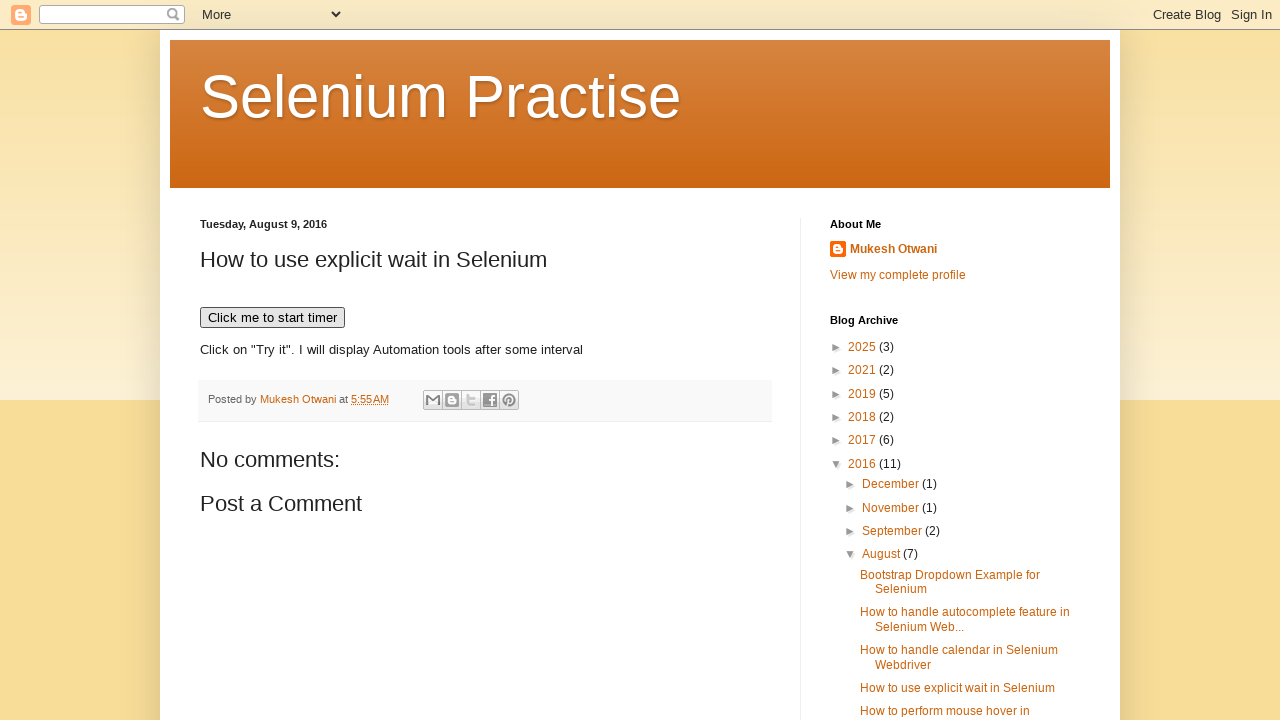

Waited for WebDriver text element to become visible (explicit wait completed)
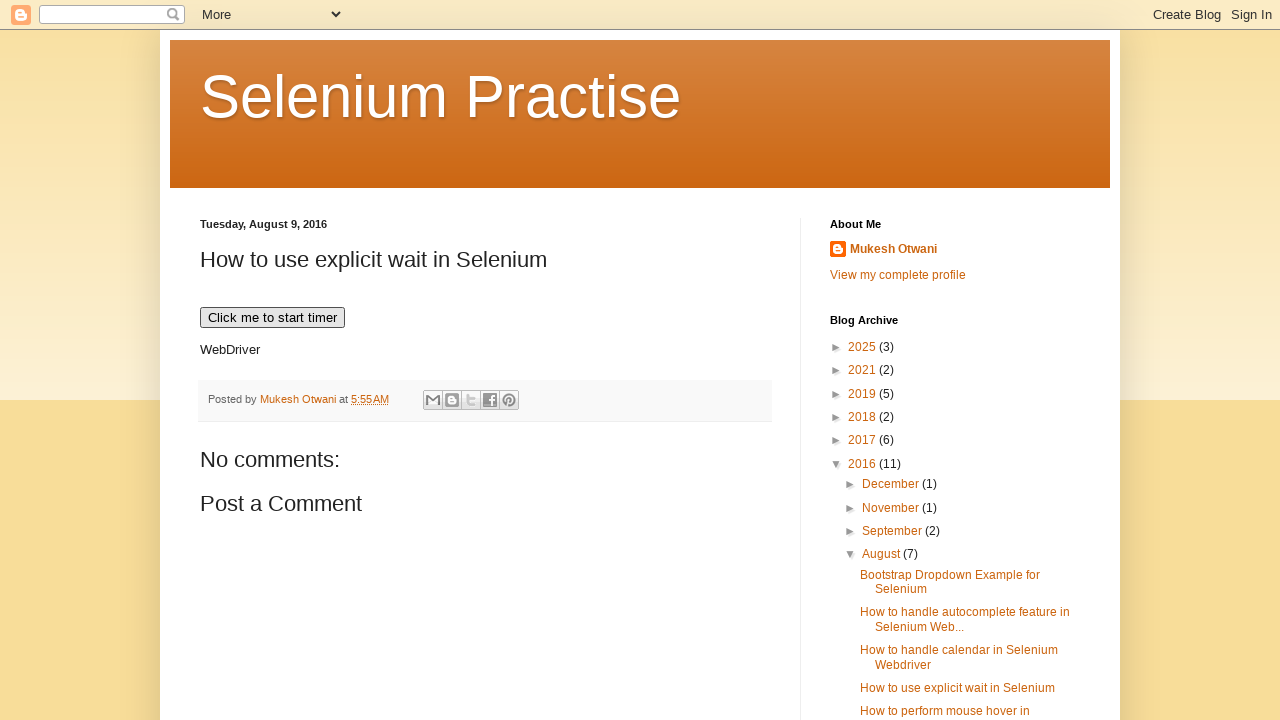

Verified that WebDriver element is visible
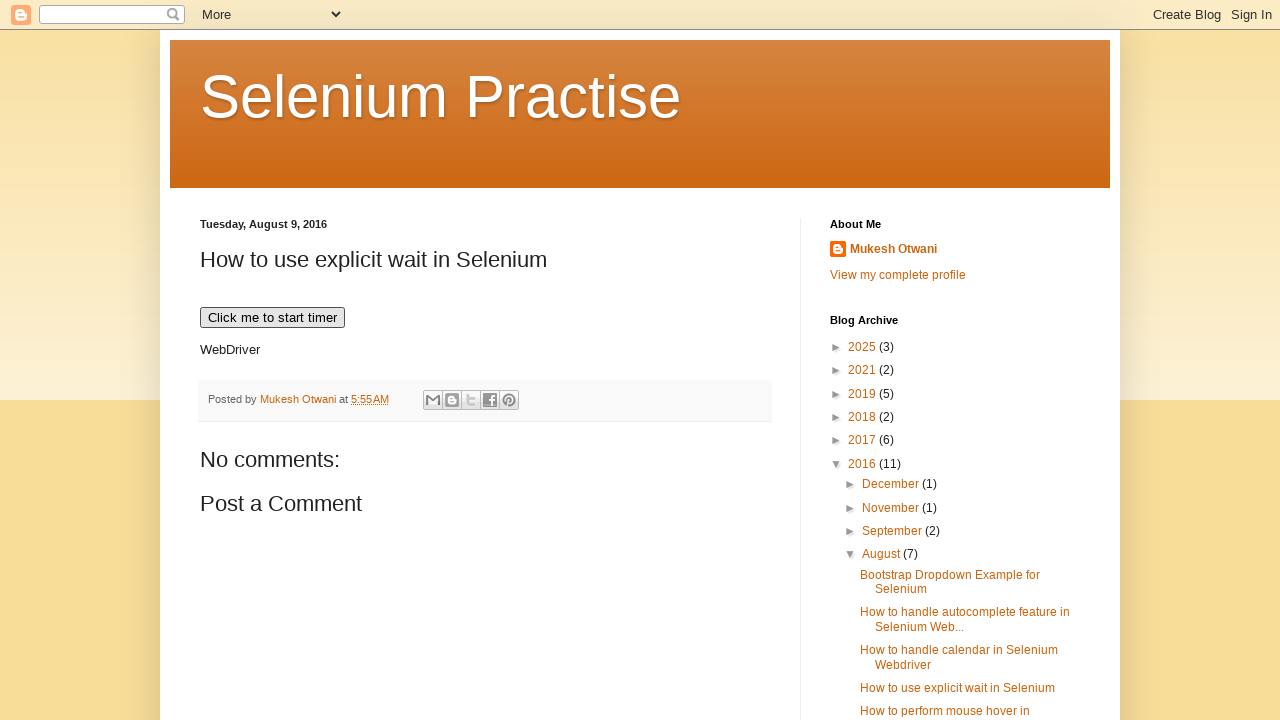

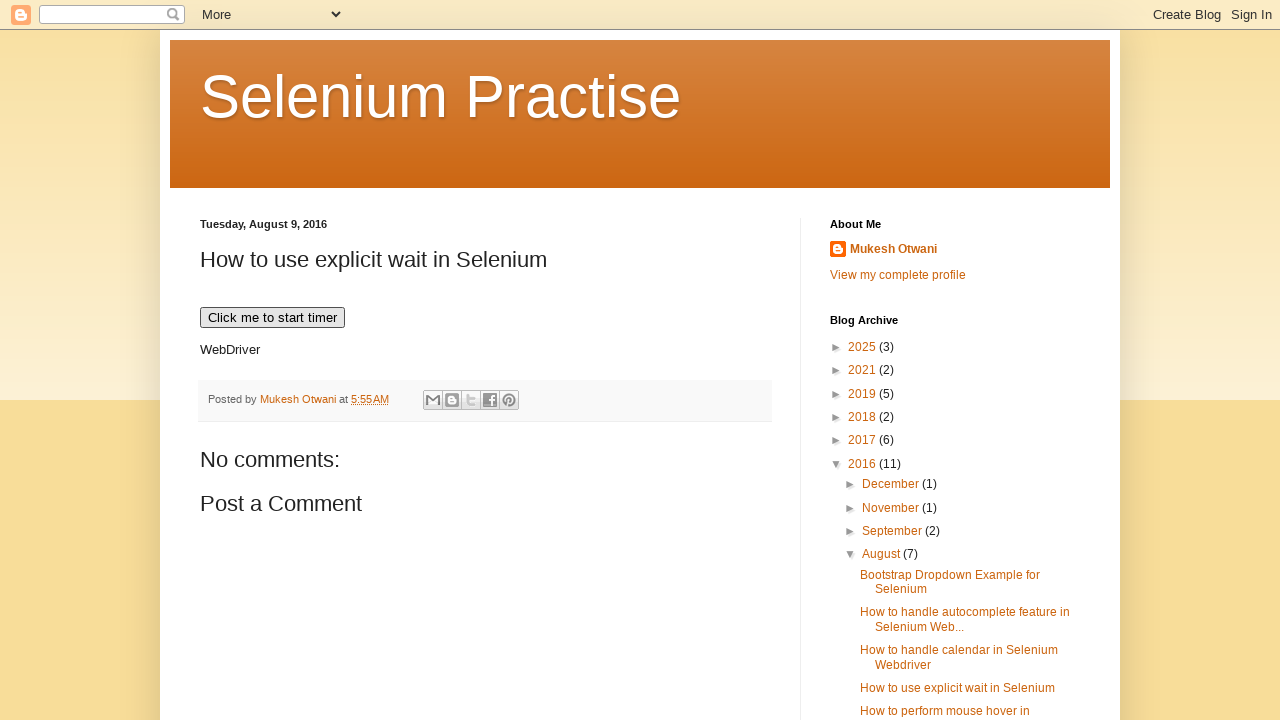